Tests adding a single product (Samsung Galaxy S6) to the cart, verifies the alert message, and navigates back to the home page.

Starting URL: https://www.demoblaze.com

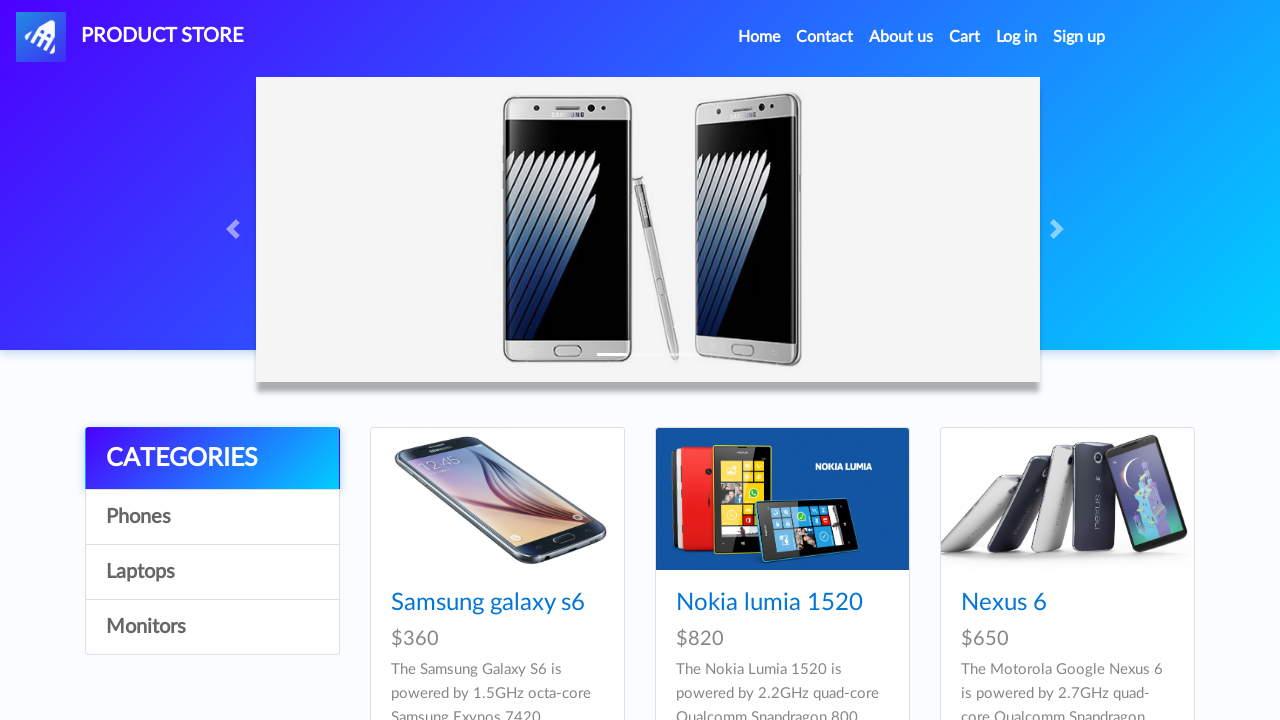

Clicked on Samsung Galaxy S6 product link at (488, 603) on a:has-text('Samsung galaxy s6')
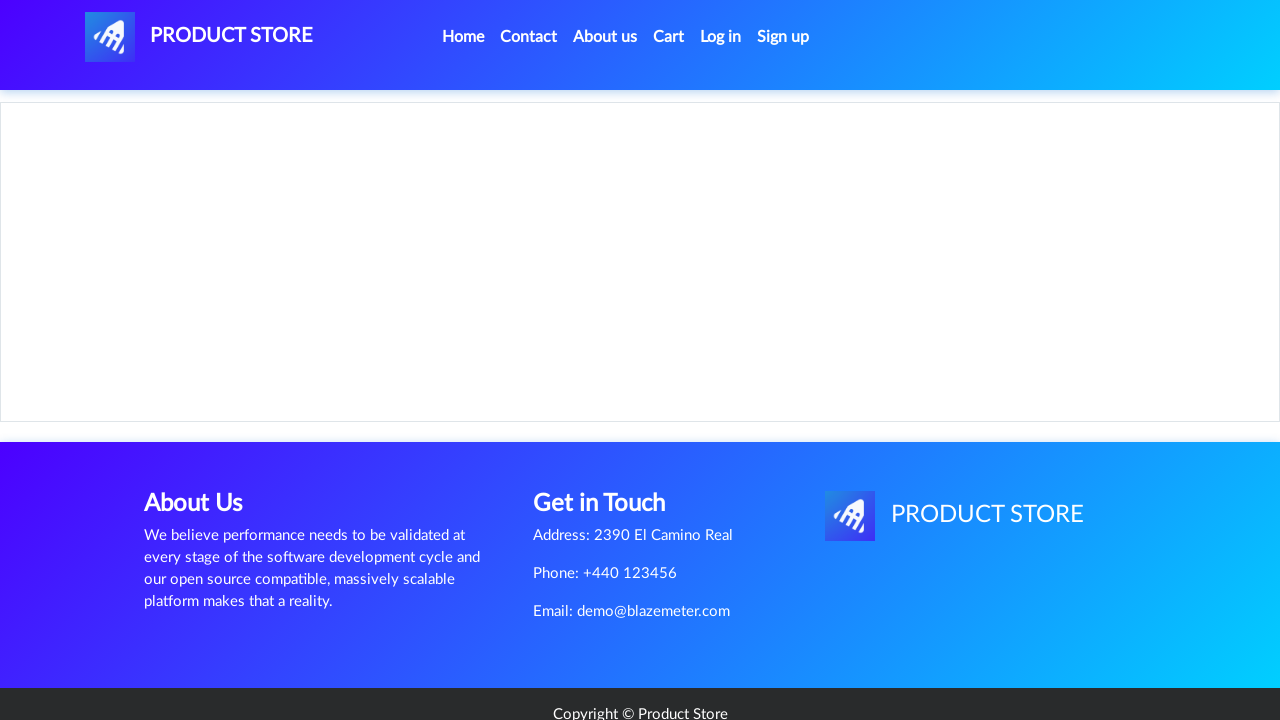

Product page loaded and product content displayed
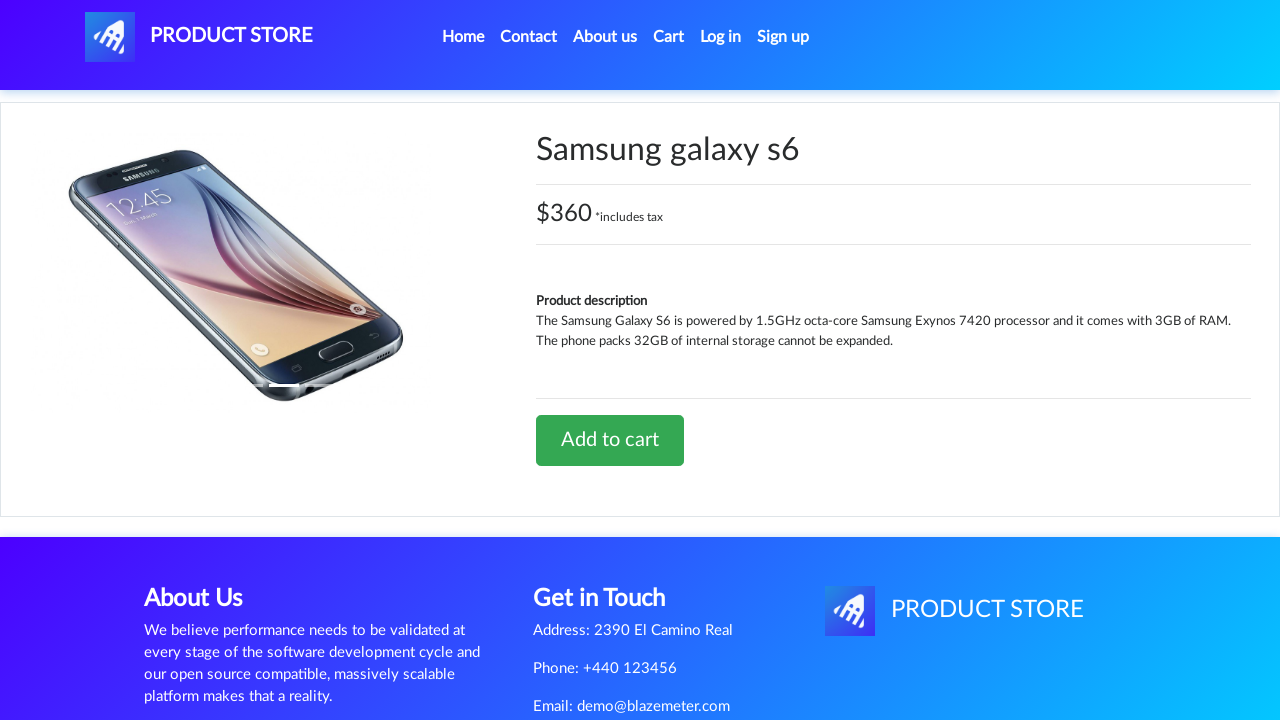

Clicked 'Add to cart' button at (610, 440) on a:has-text('Add to cart')
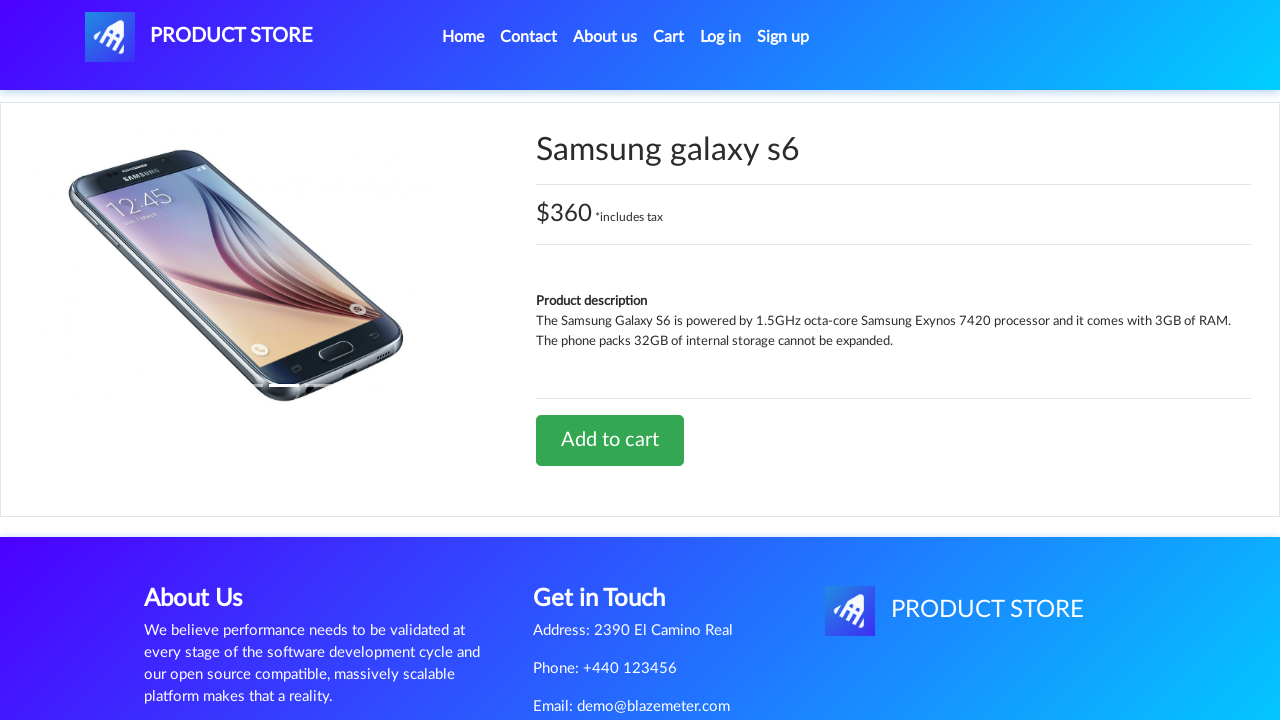

Set up dialog handler to accept alerts
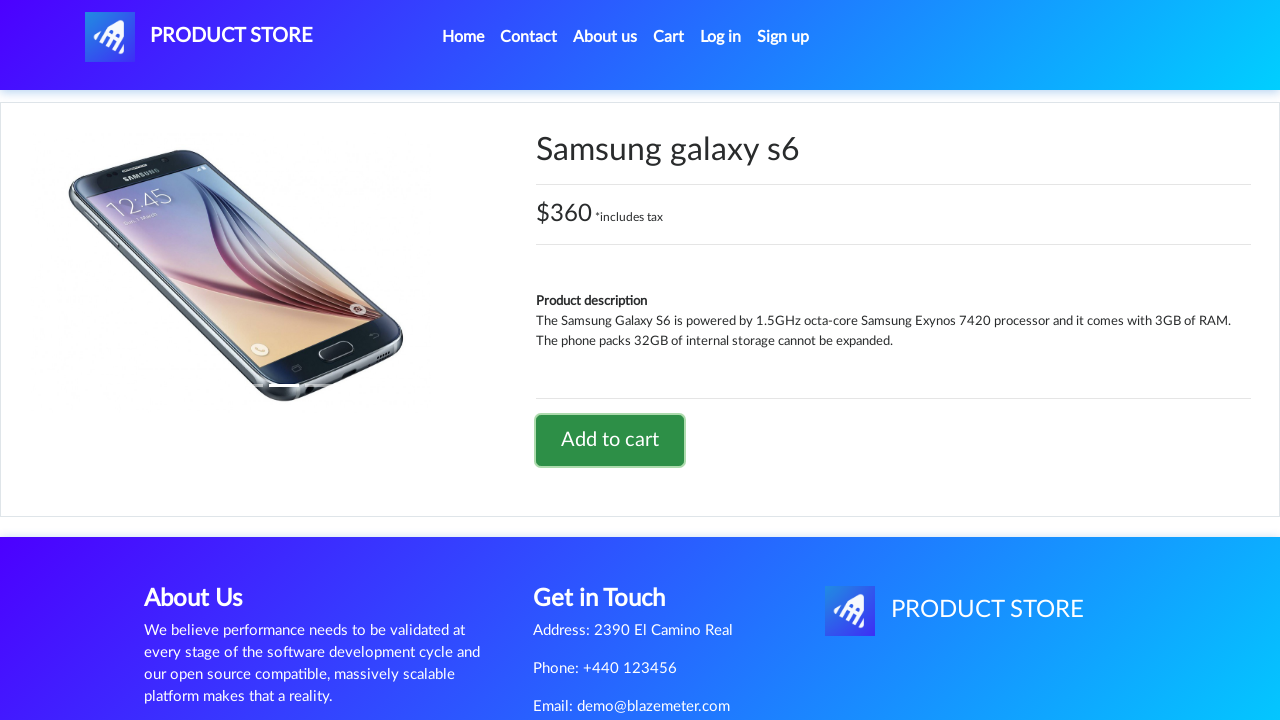

Alert message appeared and was accepted - product added to cart
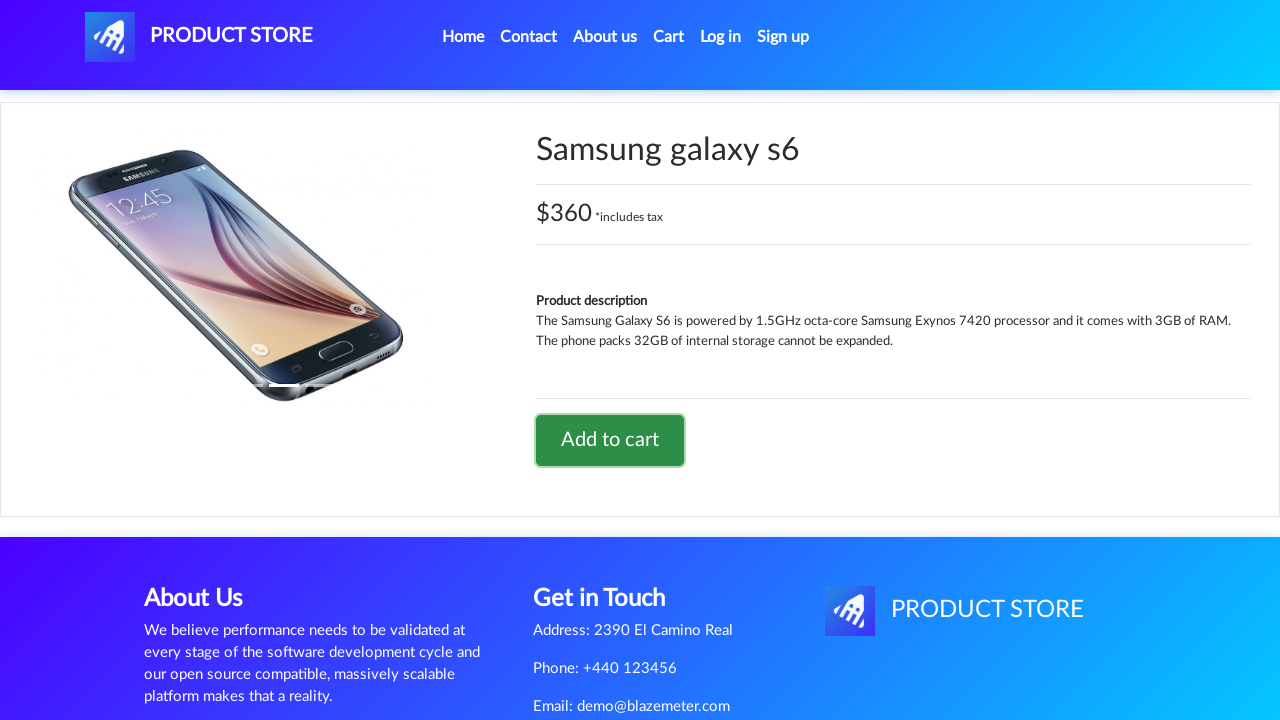

Clicked 'Home' link to navigate back to home page at (463, 37) on a:has-text('Home')
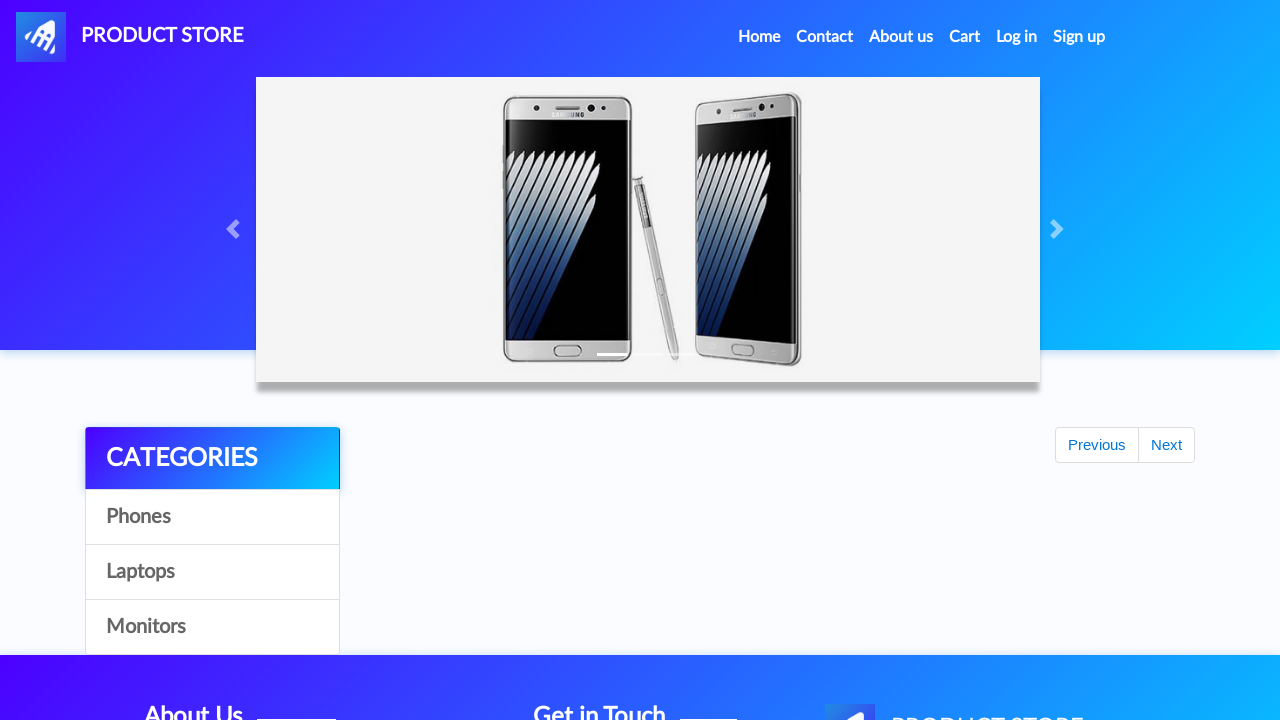

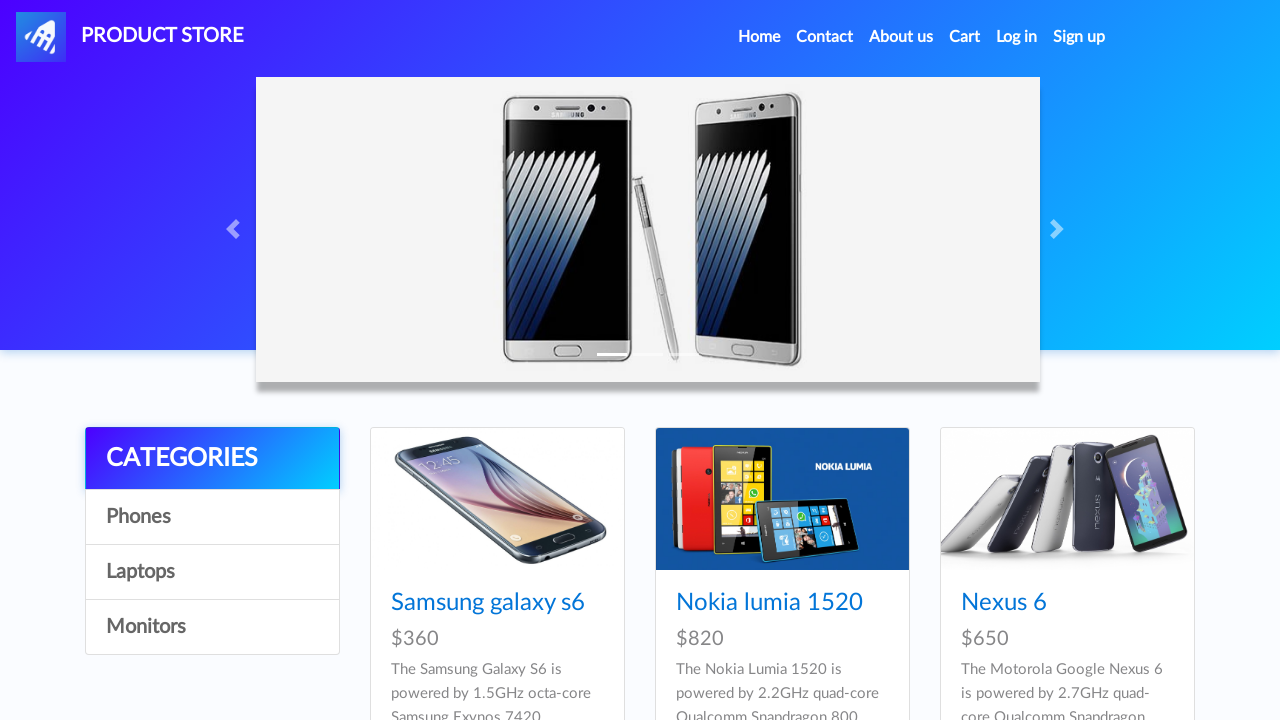